Tests browser navigation commands by performing back, forward, back, and refresh actions on the Rediff website to verify navigation functionality.

Starting URL: https://www.rediff.com/

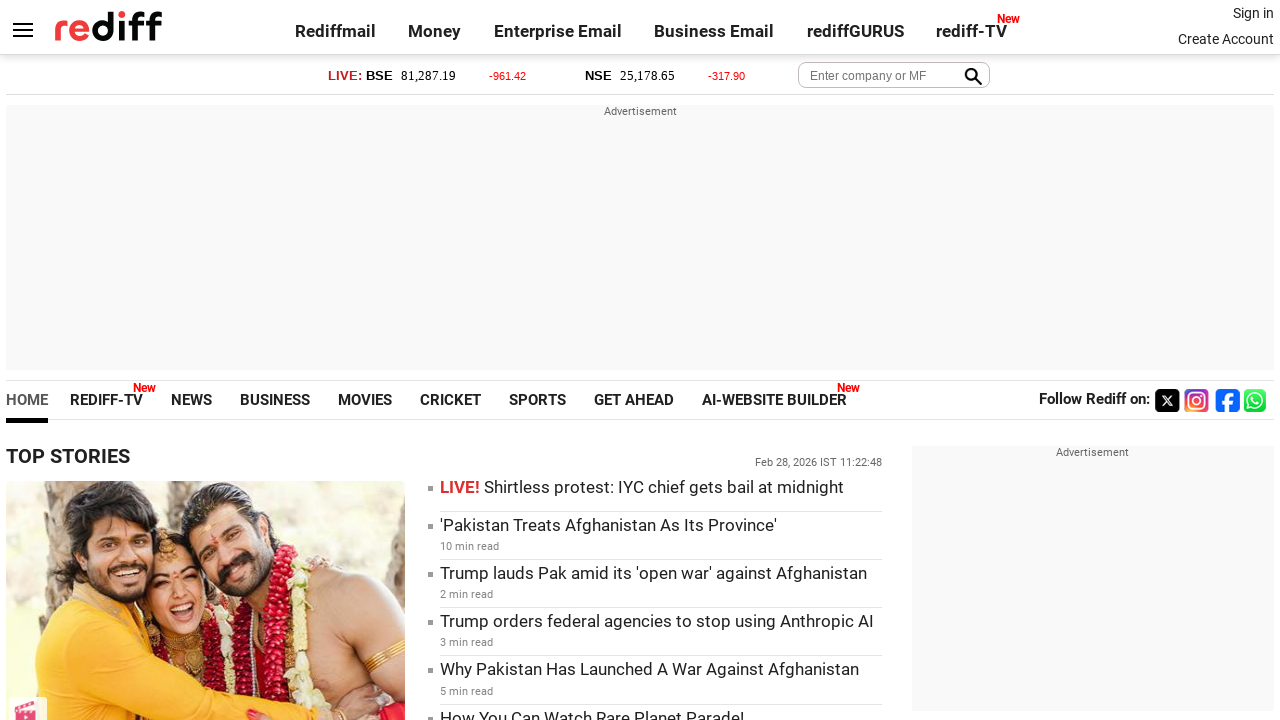

Navigated back to previous page in history
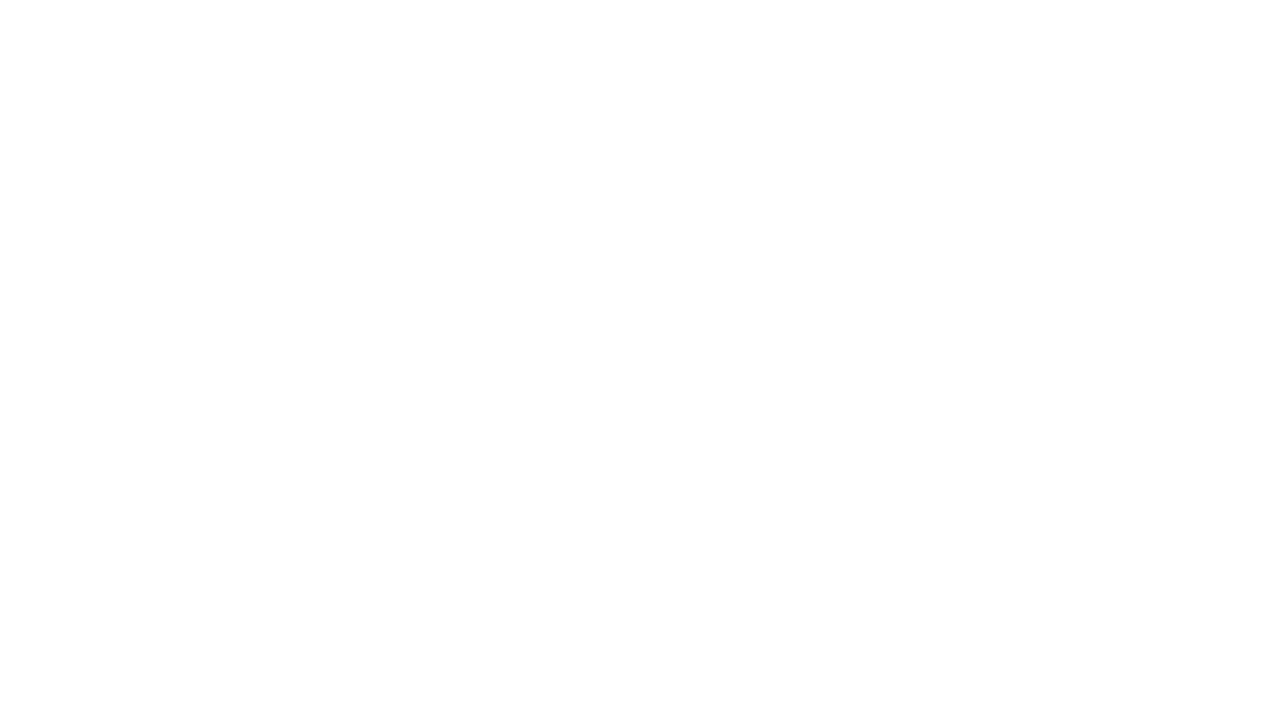

Page DOM content loaded after back navigation
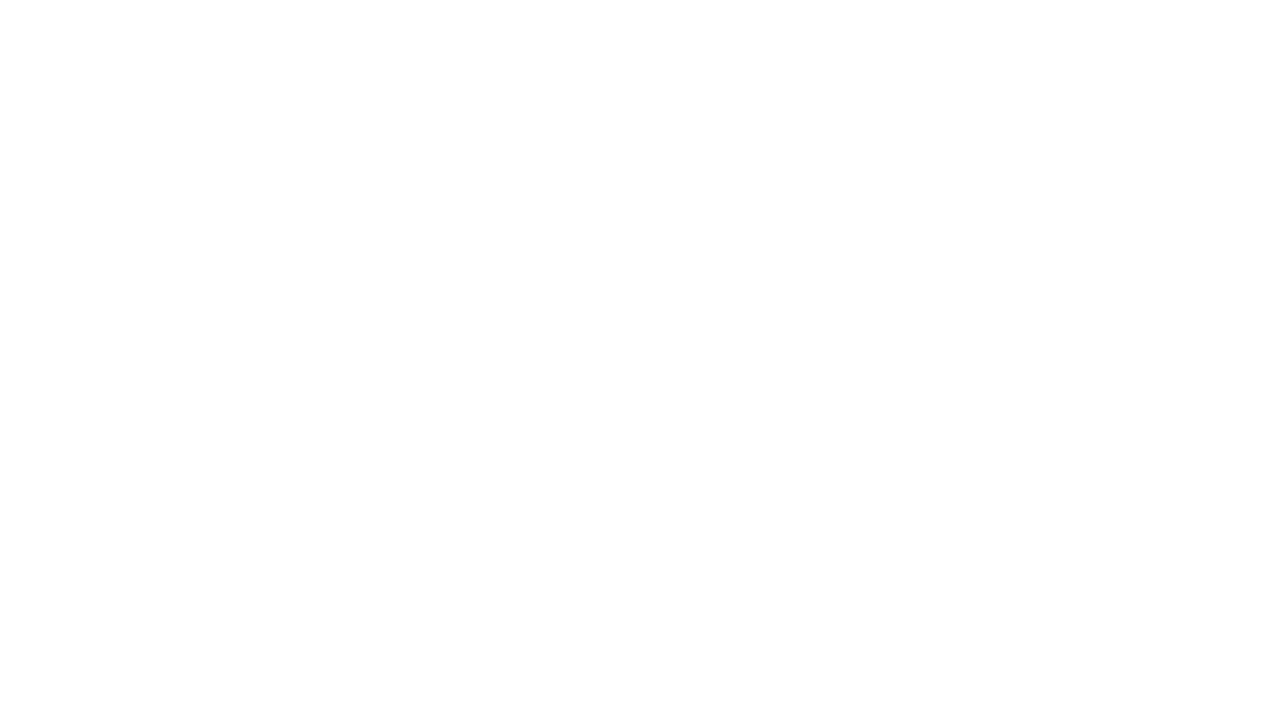

Navigated forward to return to Rediff.com
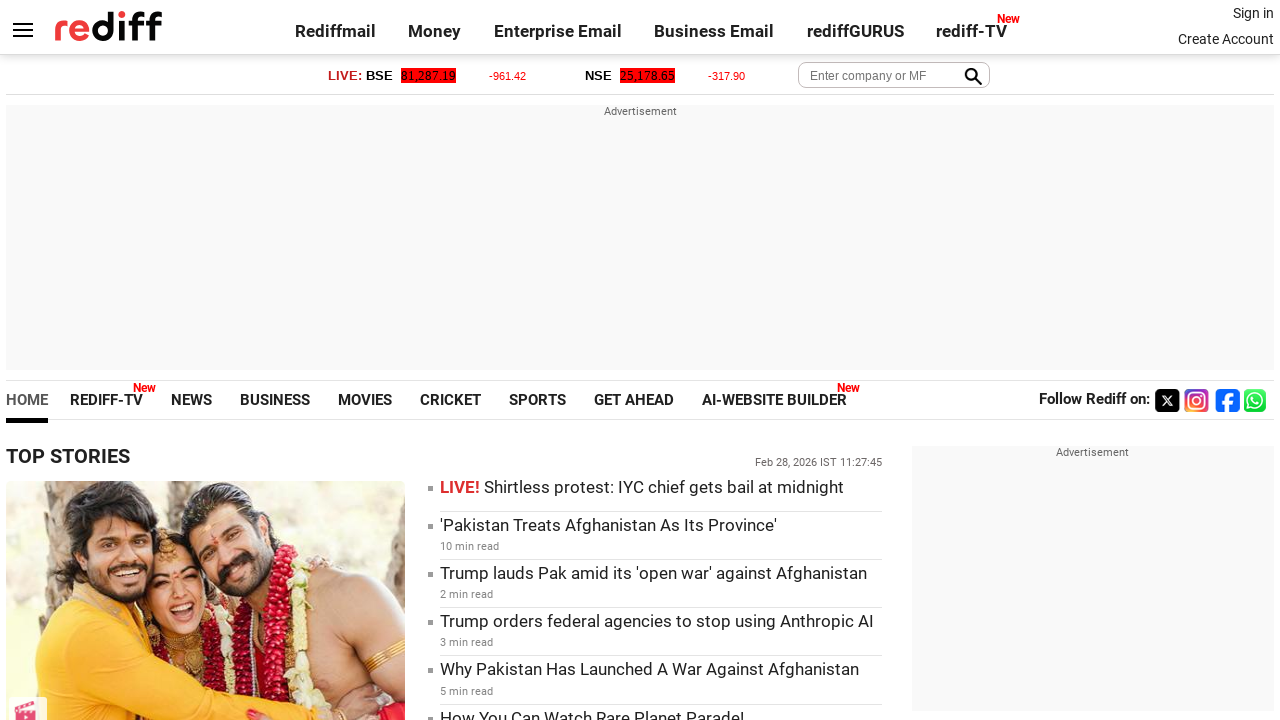

Page DOM content loaded after forward navigation
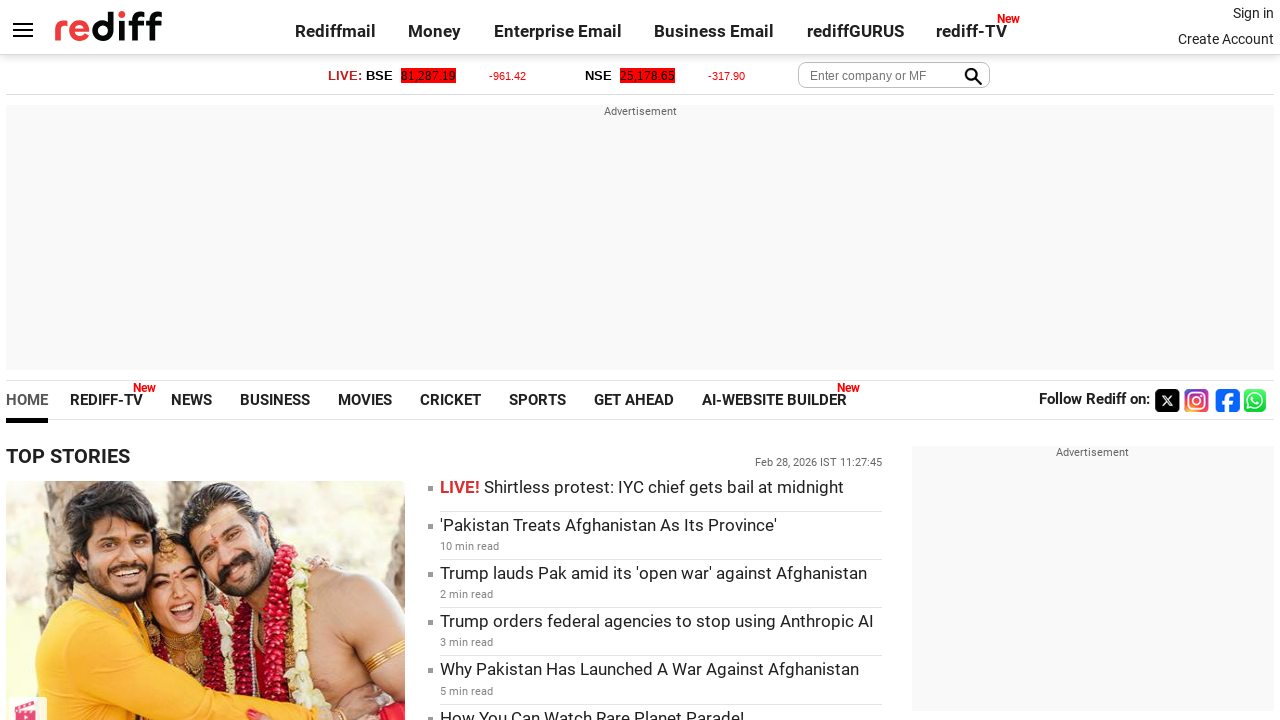

Navigated back again to previous page
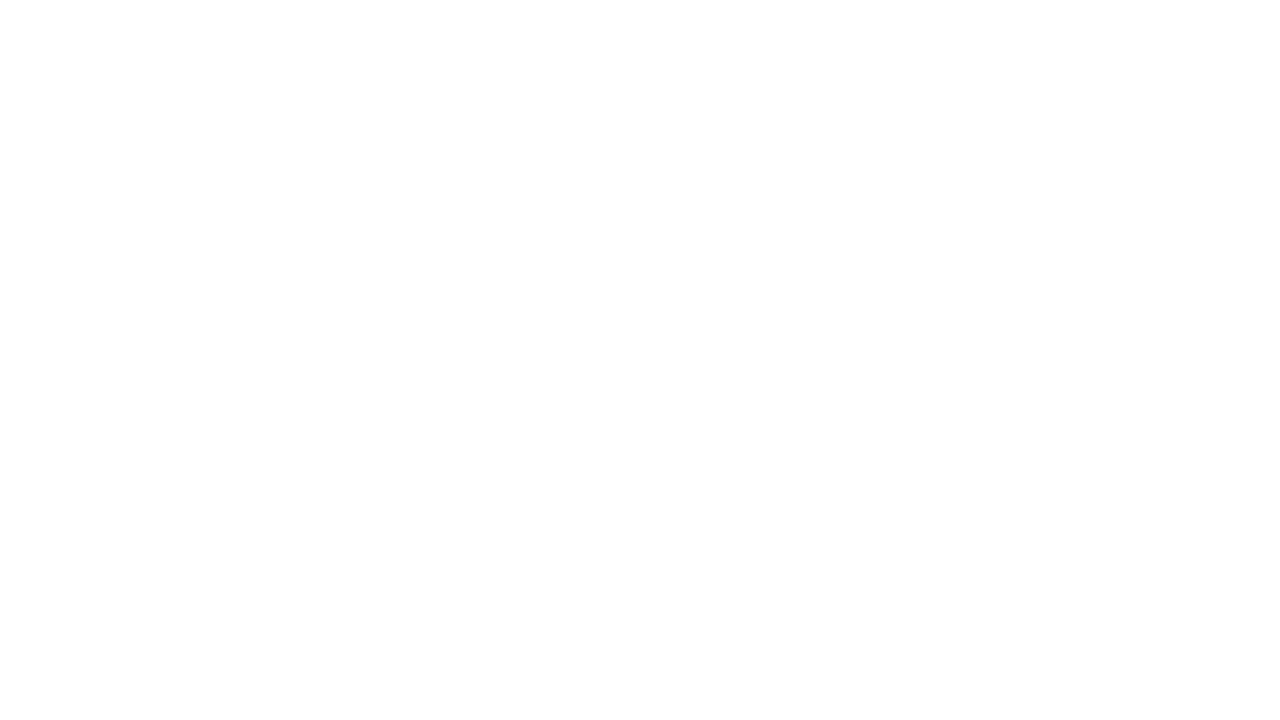

Page DOM content loaded after second back navigation
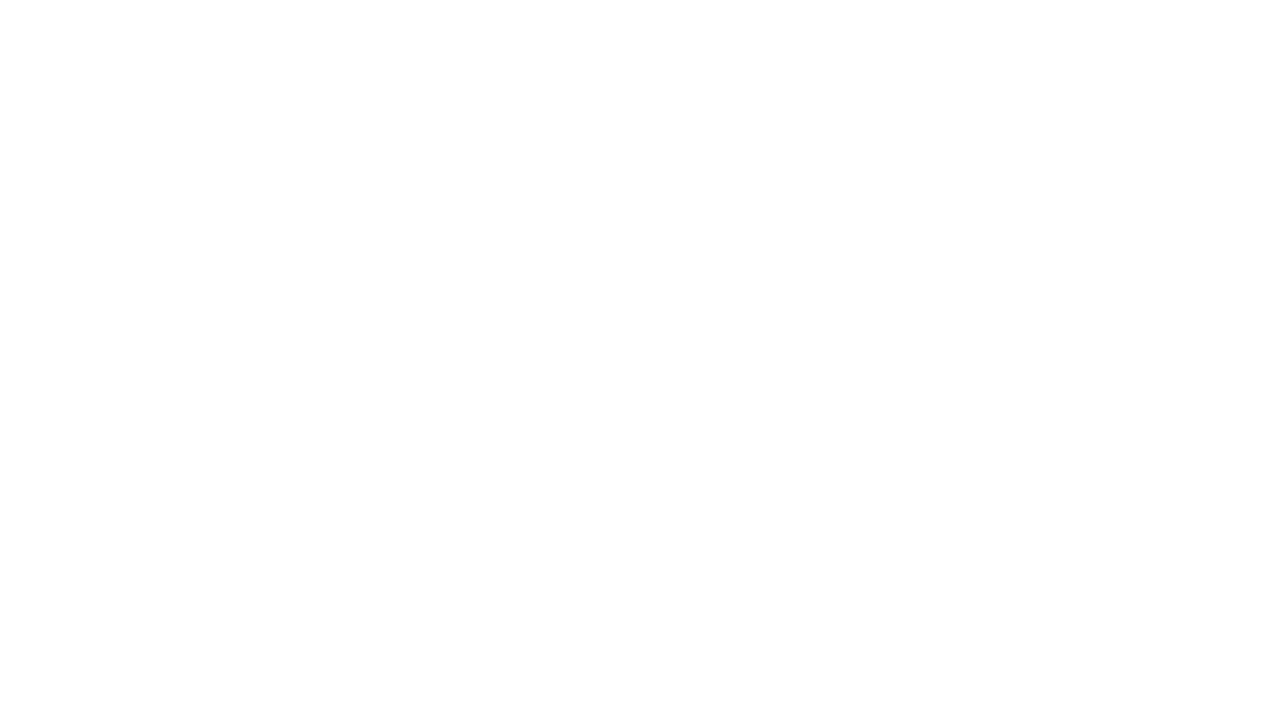

Refreshed the current page
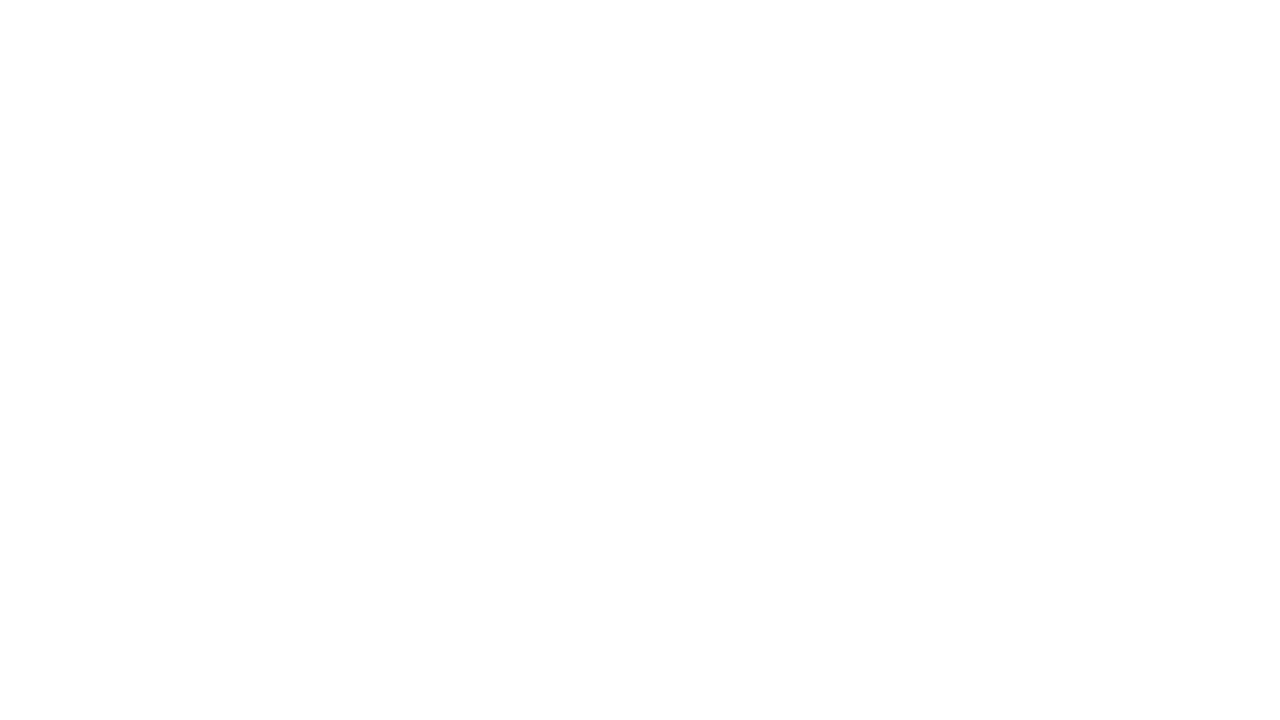

Page DOM content loaded after refresh
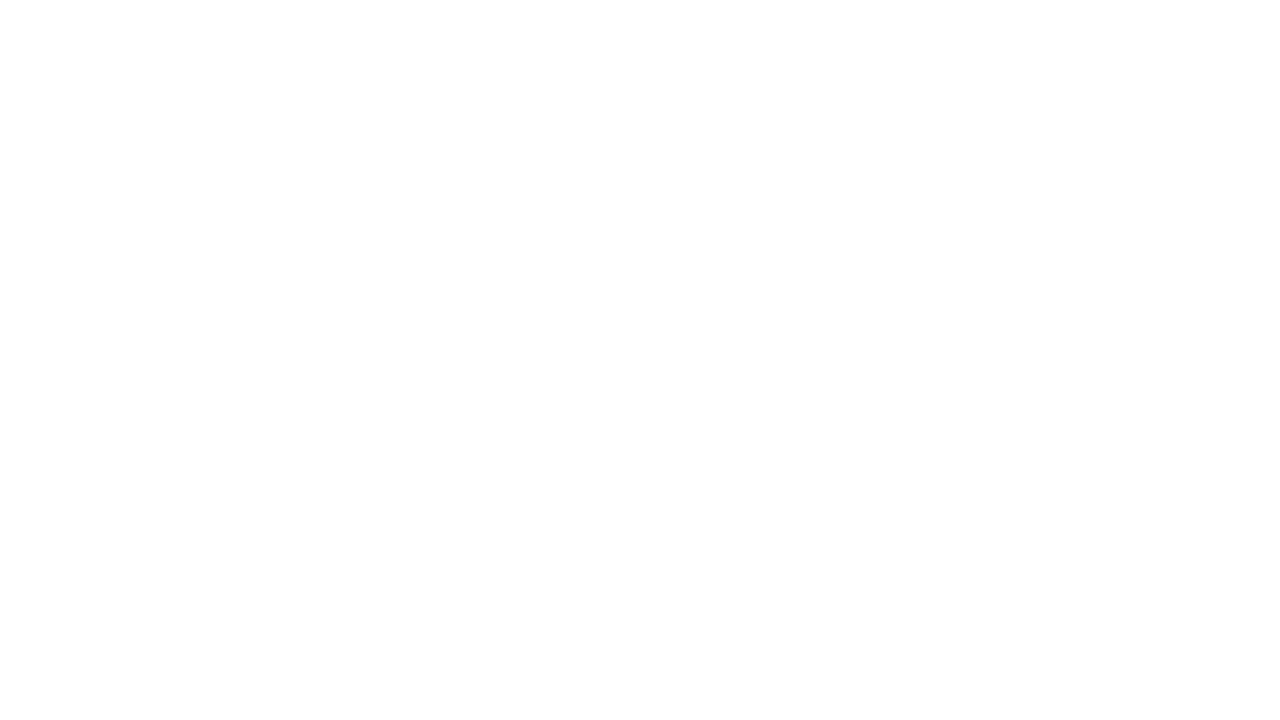

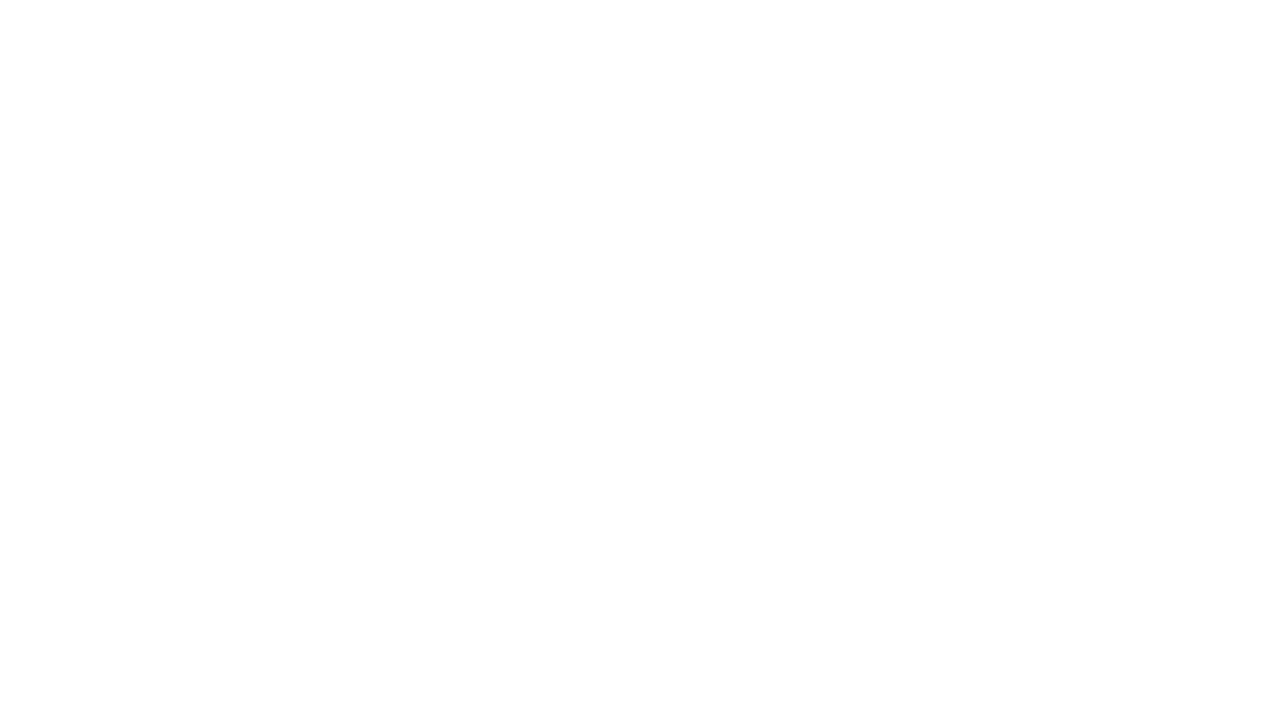